Tests navigation to the blog section of the Anh Tester website by clicking the blog link

Starting URL: https://anhtester.com

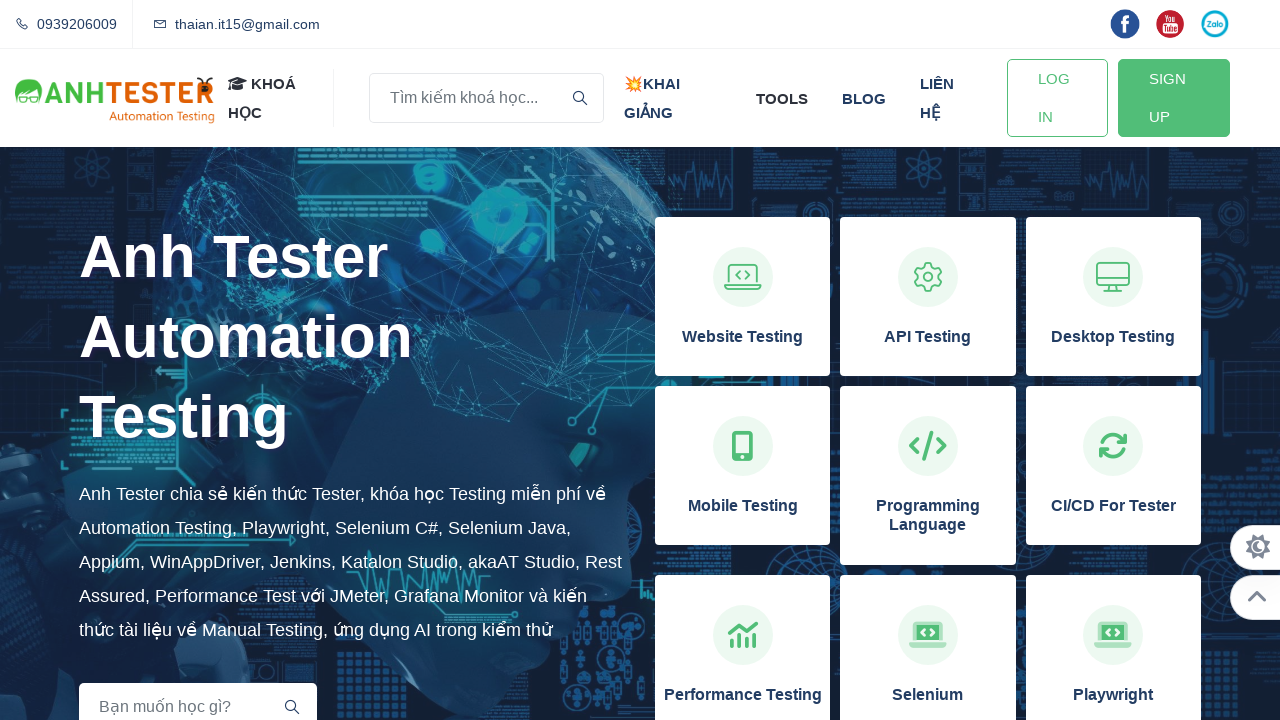

Clicked blog link to navigate to blog section at (864, 98) on xpath=//a[normalize-space()='blog']
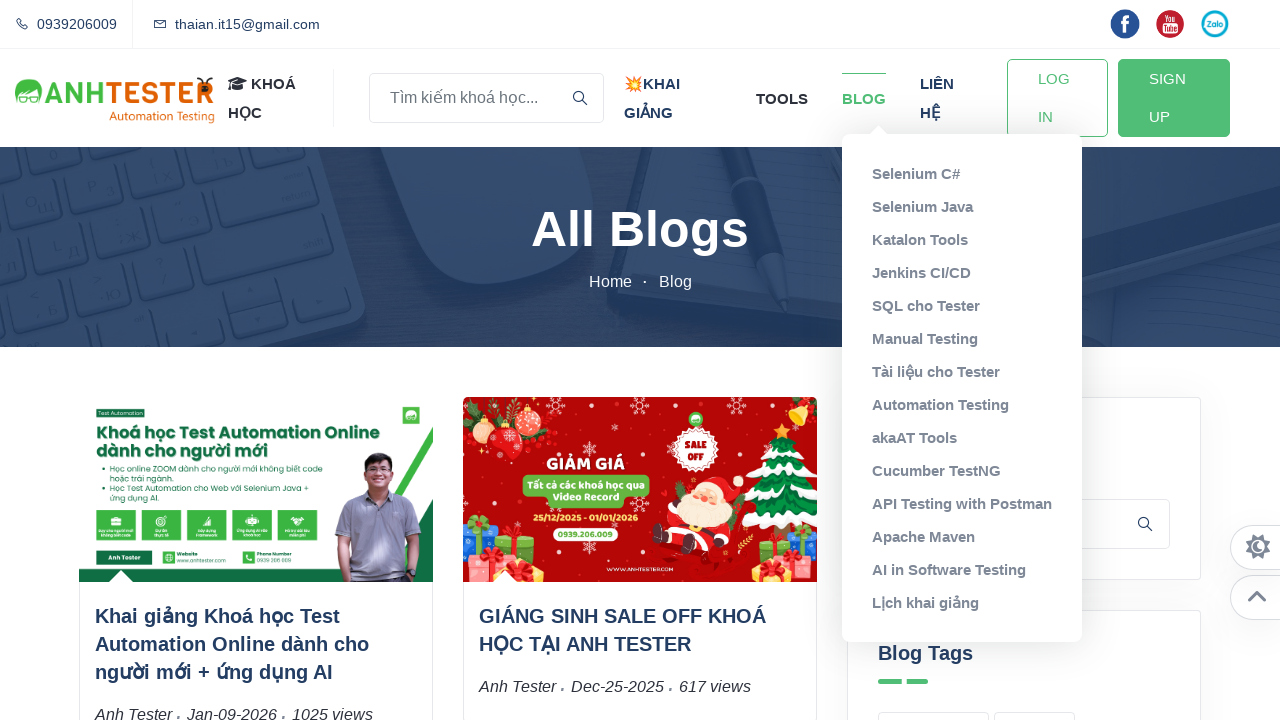

Blog page navigation completed and fully loaded
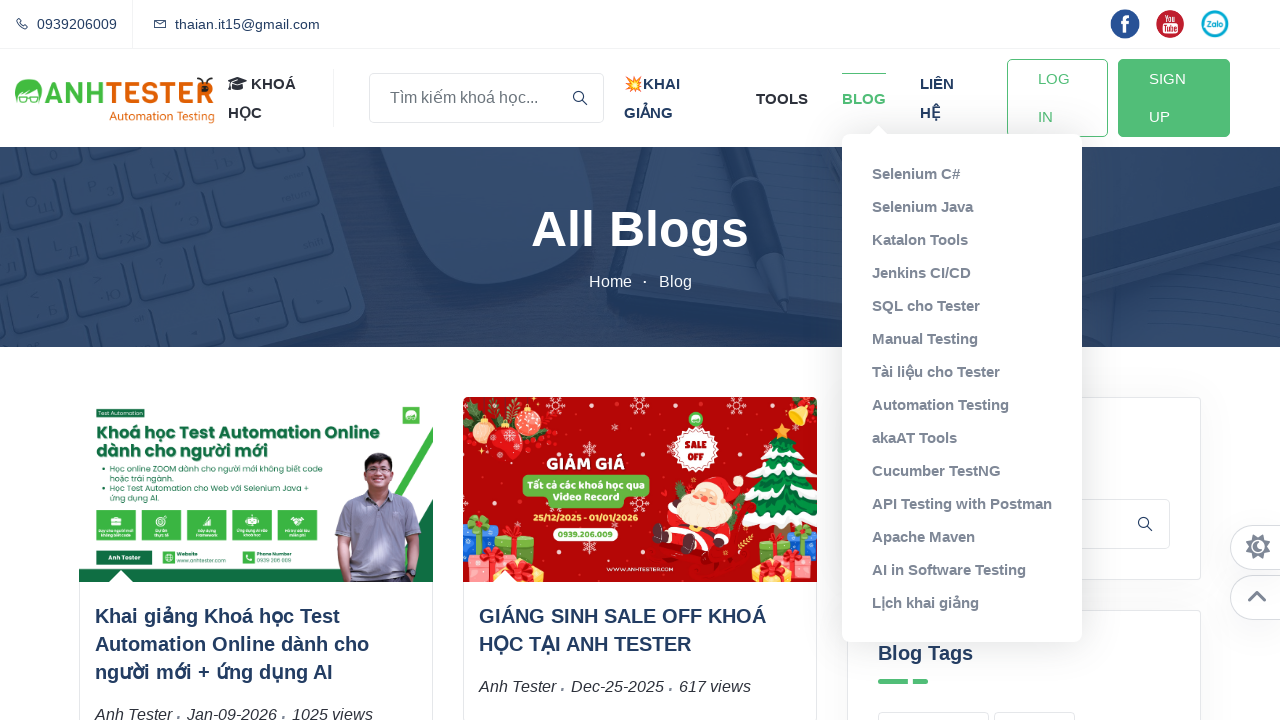

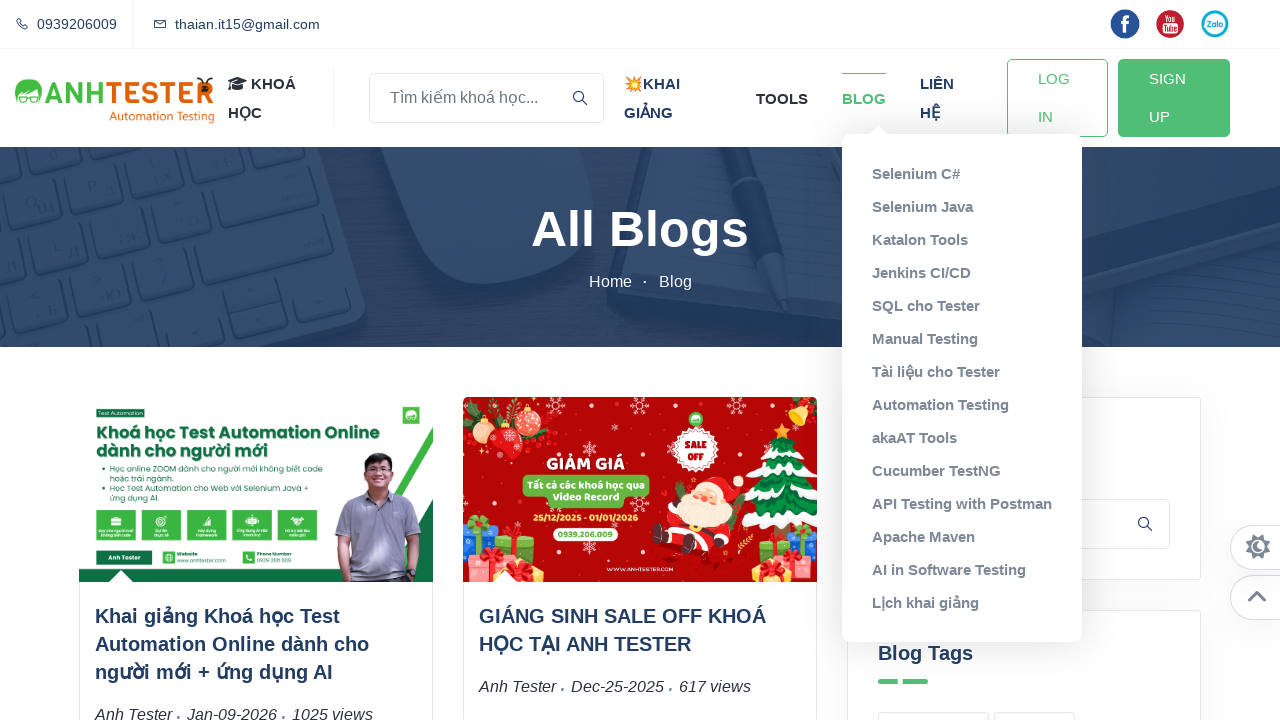